Tests dynamic loading by clicking start button and waiting for hidden element to appear

Starting URL: https://the-internet.herokuapp.com

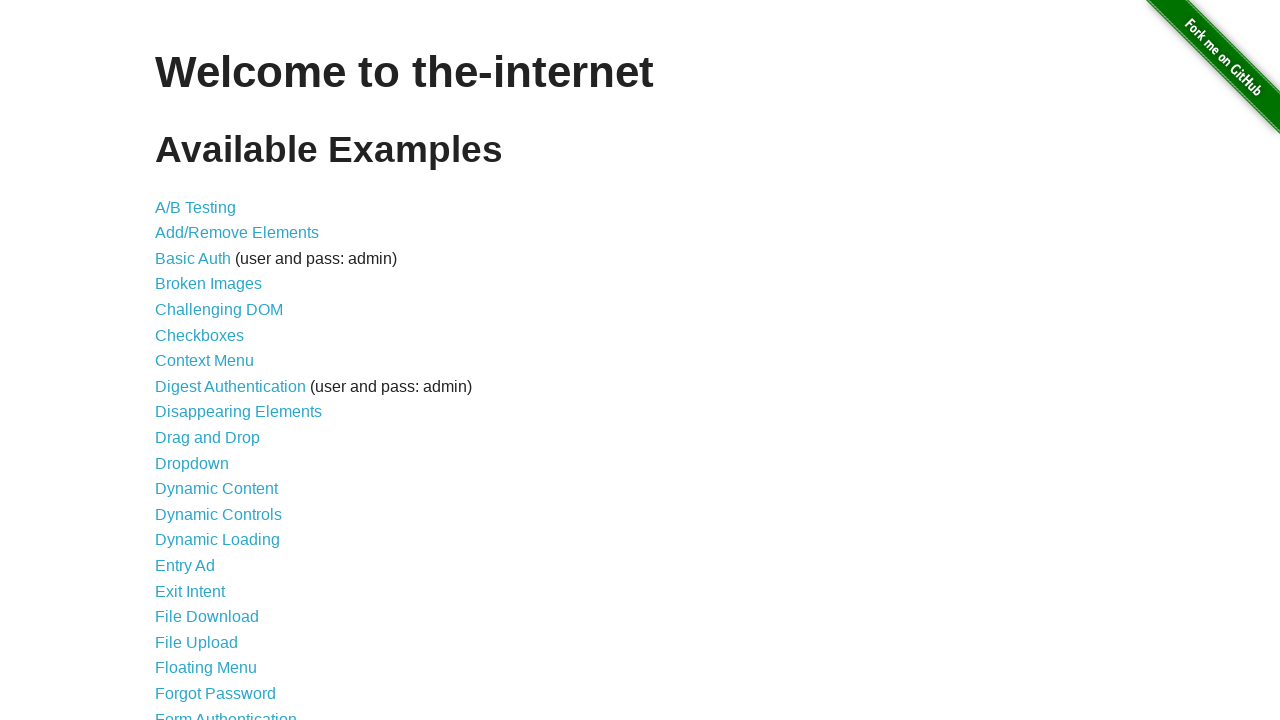

Clicked on Dynamic Loading link at (218, 540) on a[href='/dynamic_loading']
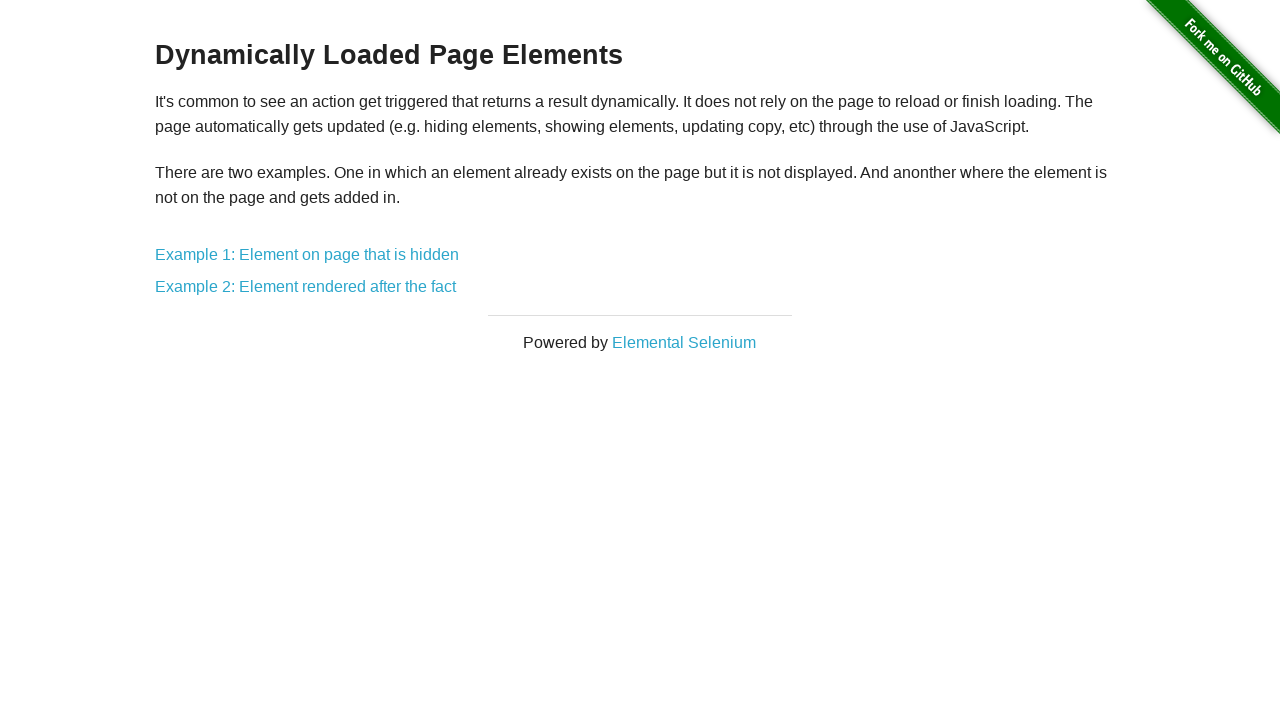

Clicked on Example 1: Element on page that is hidden at (307, 255) on a[href='/dynamic_loading/1']
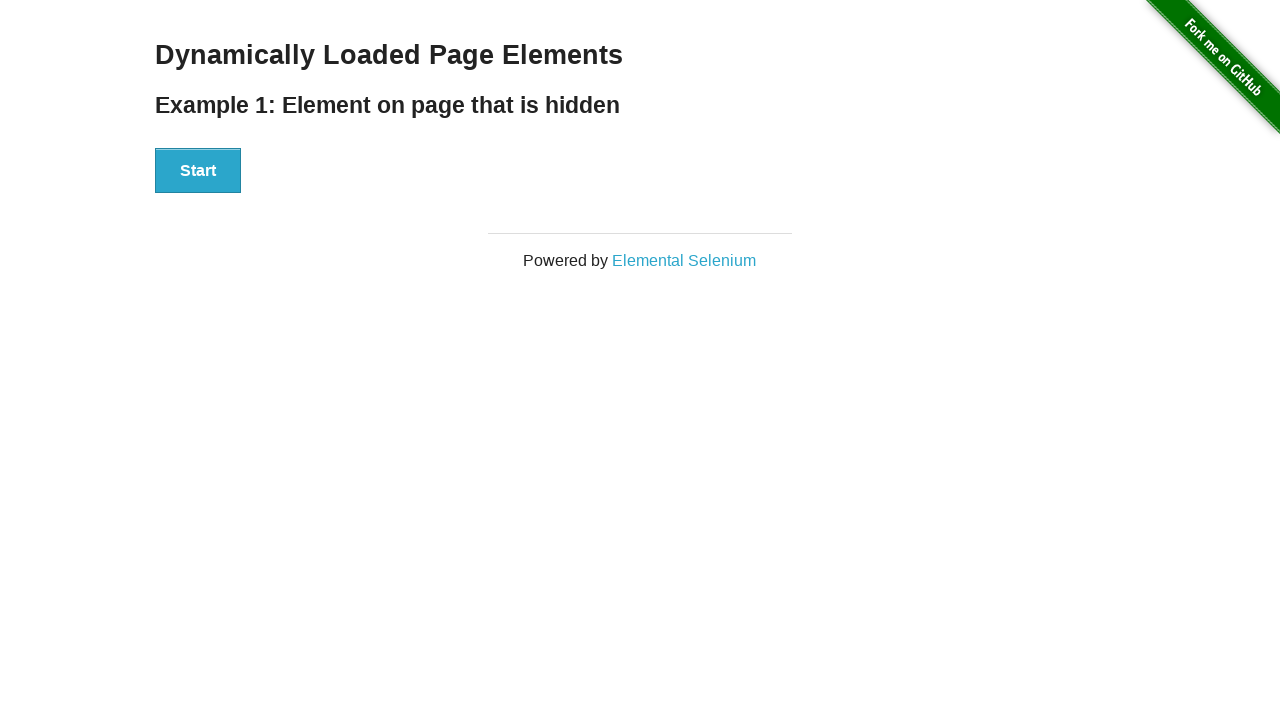

Start button is present on the page
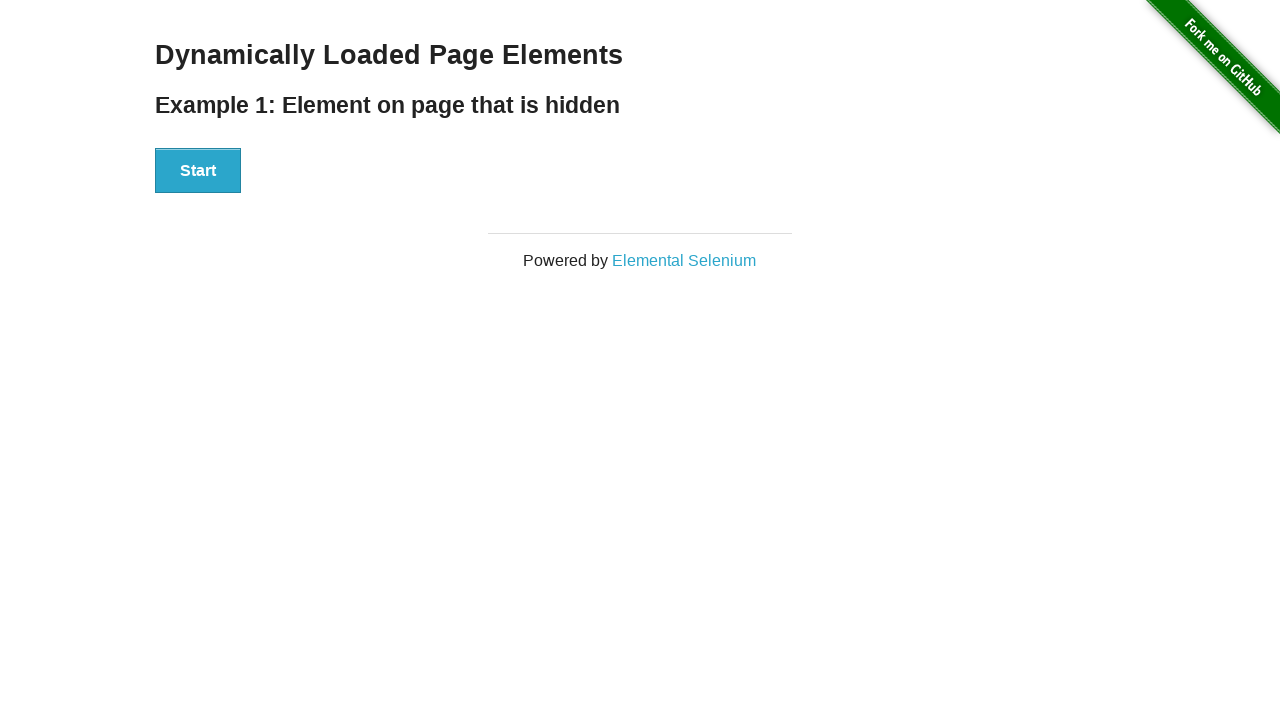

Clicked Start button to trigger dynamic loading at (198, 171) on #start button
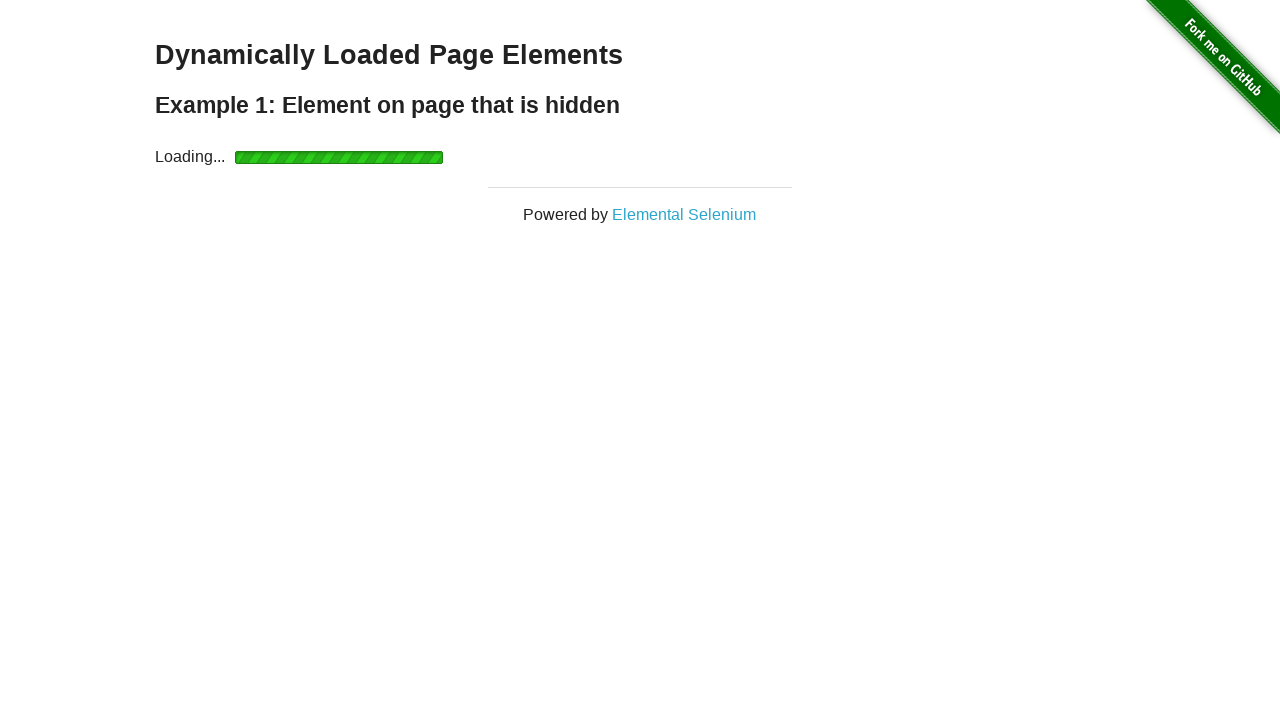

Waited for finish element to become visible after loading
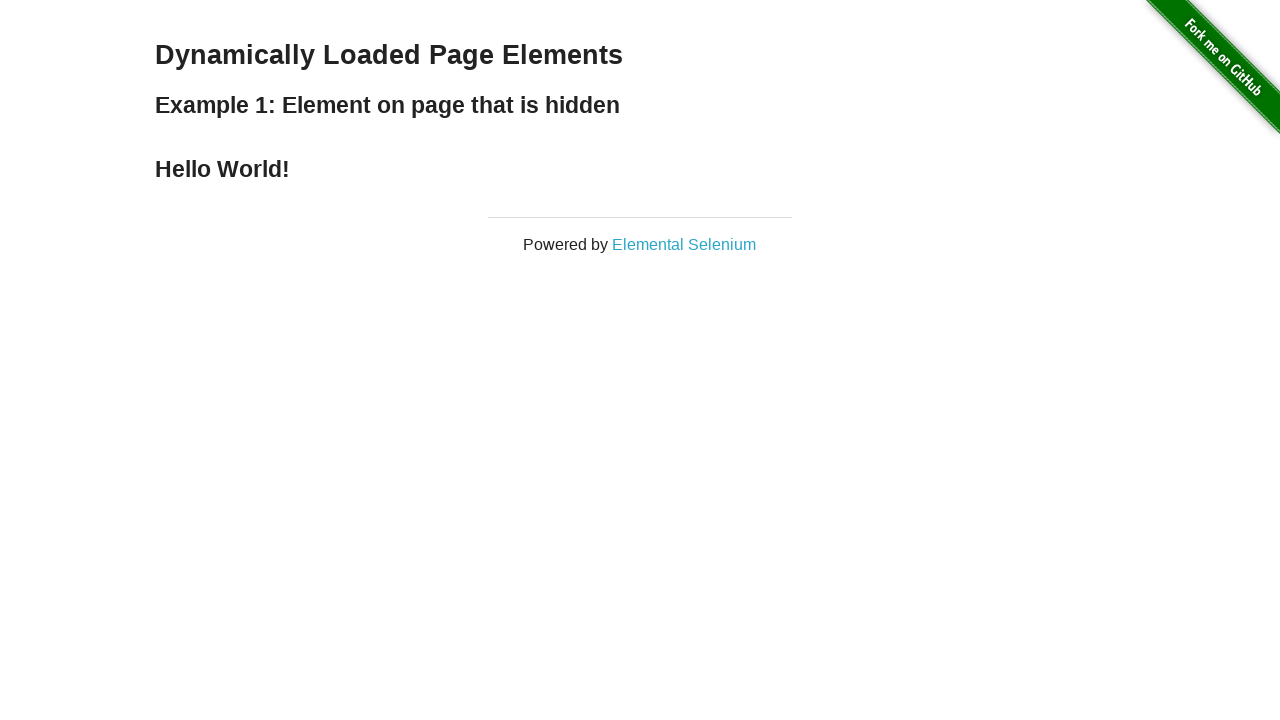

Verified that finish element is visible
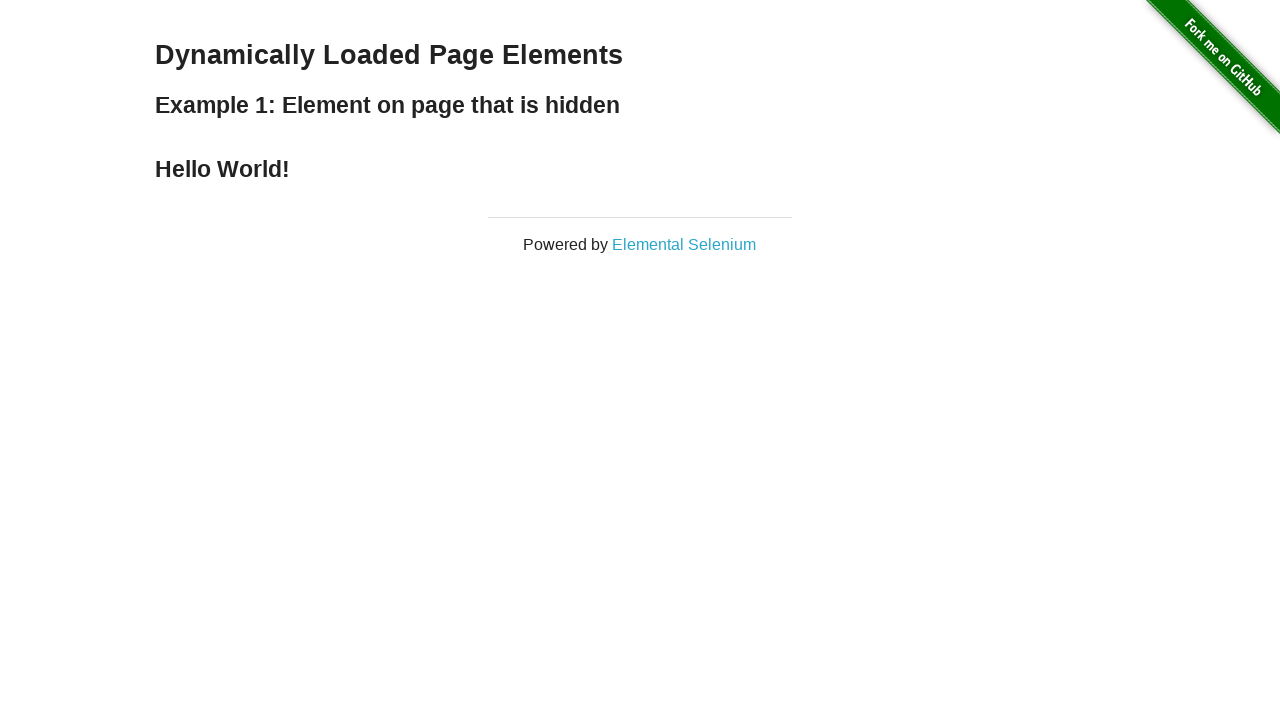

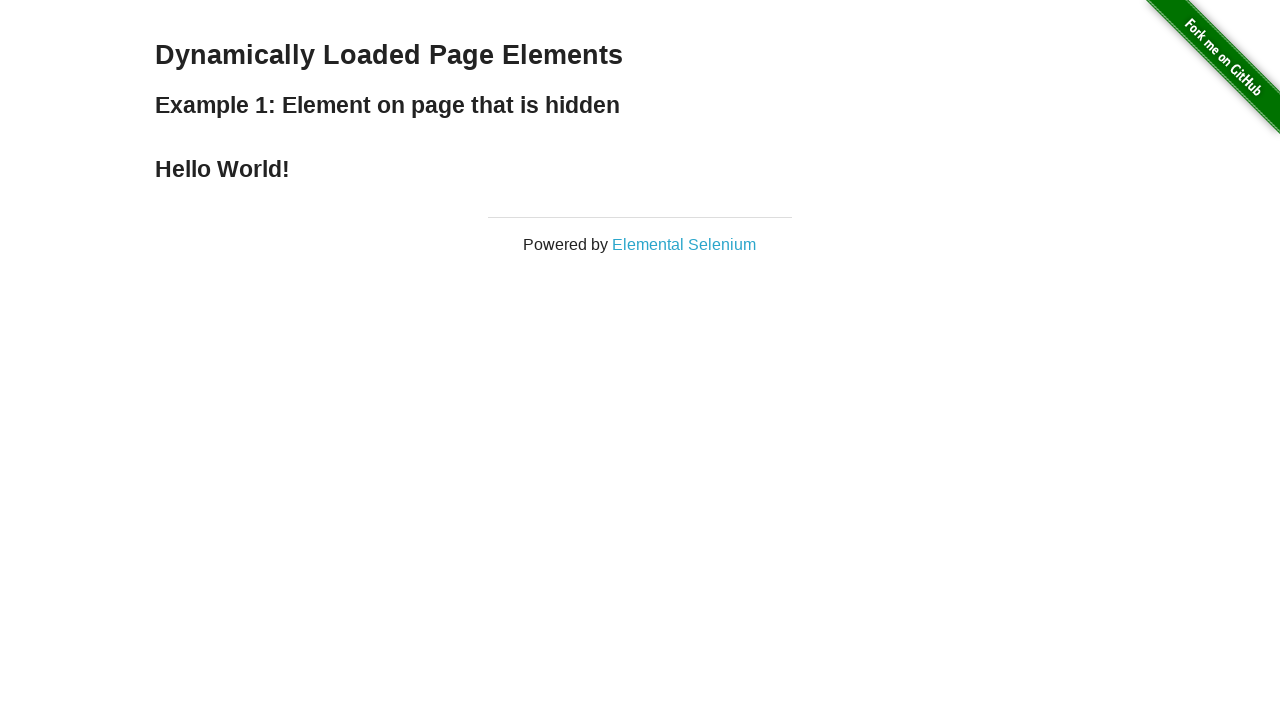